Tests opening multiple browser tabs by Ctrl+clicking on navigation menu items, then iterates through all opened tabs (except the parent) and closes them while printing their titles.

Starting URL: https://www.seleniumhq.org/

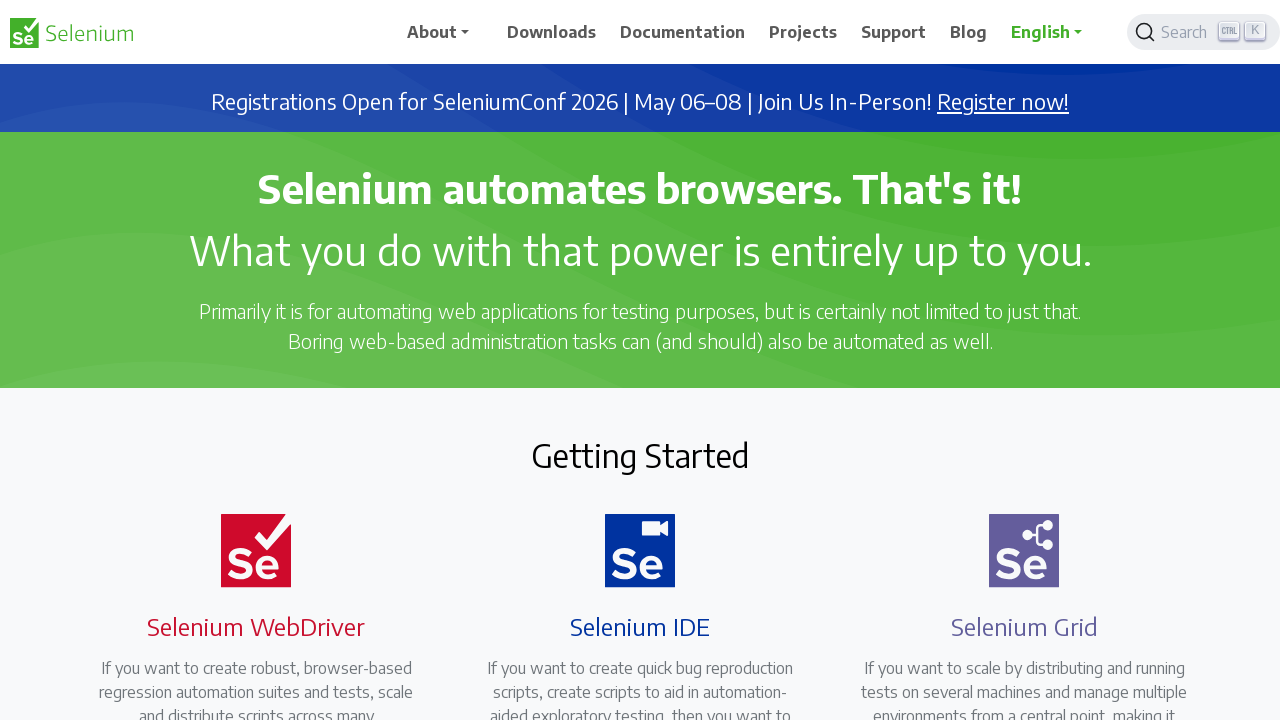

Navigated to Selenium HQ homepage
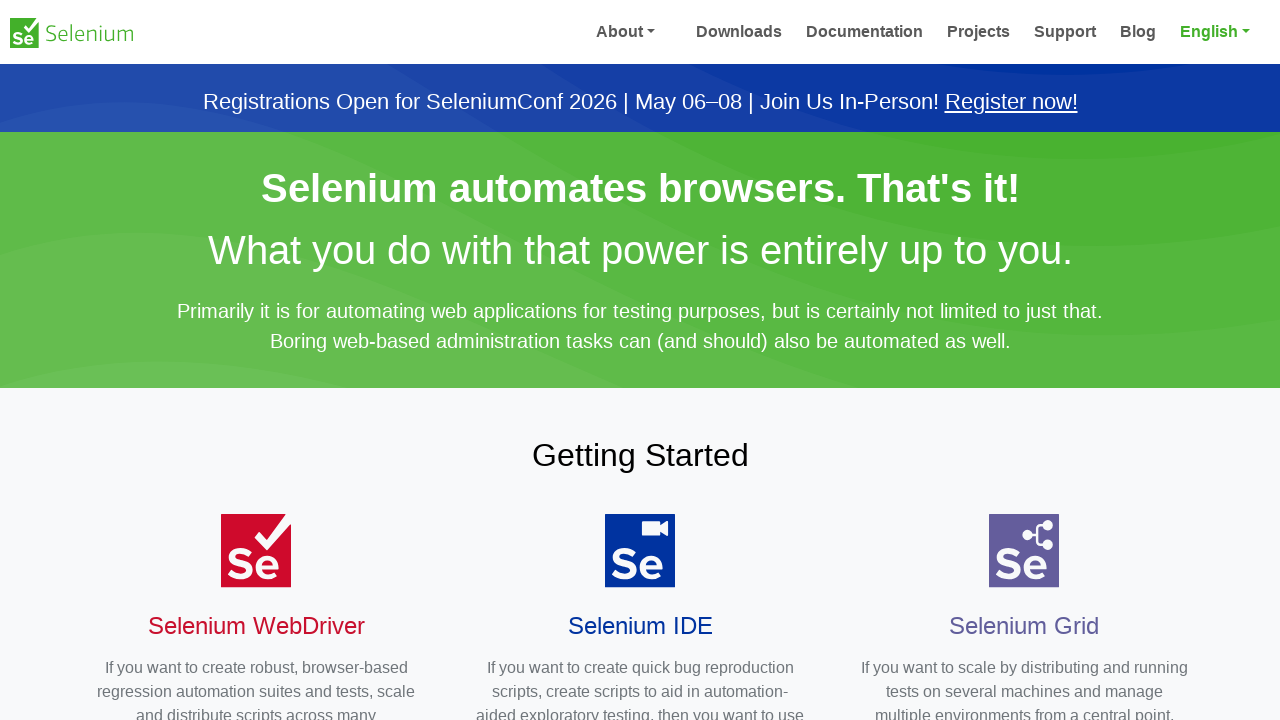

Found 0 navigation menu items
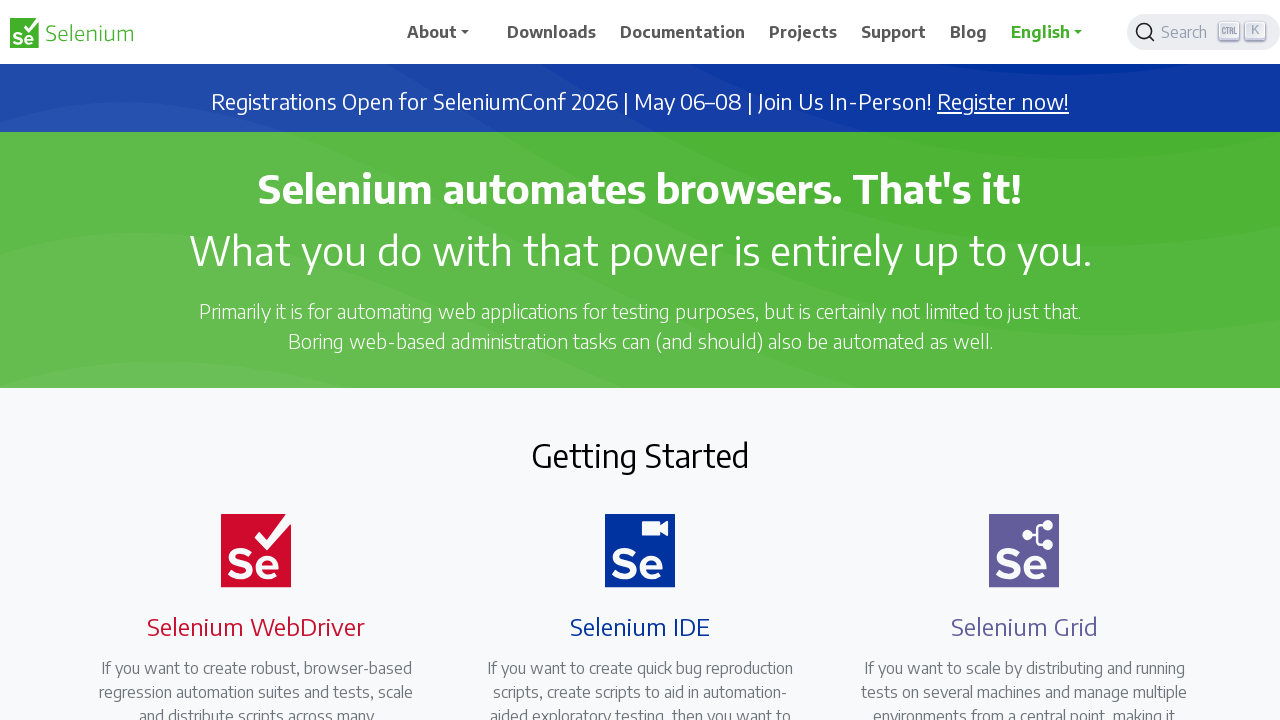

Waited for all tabs to open
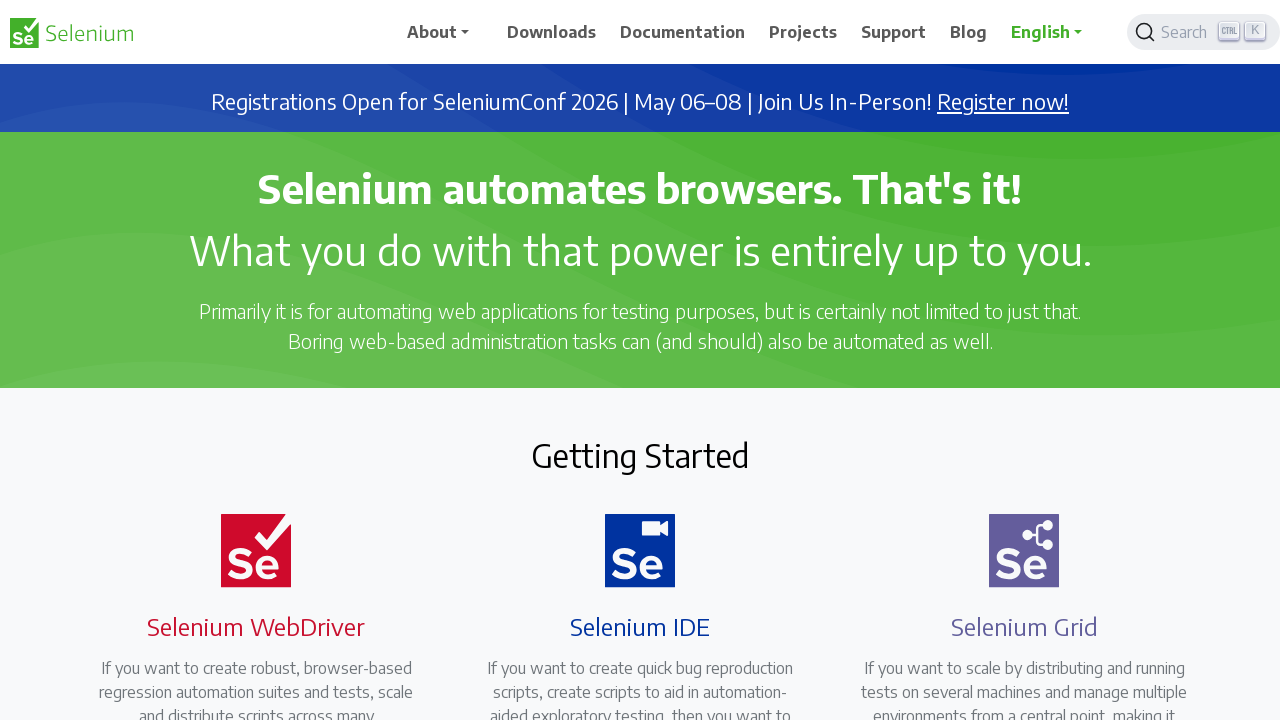

Retrieved all 1 open pages/tabs from context
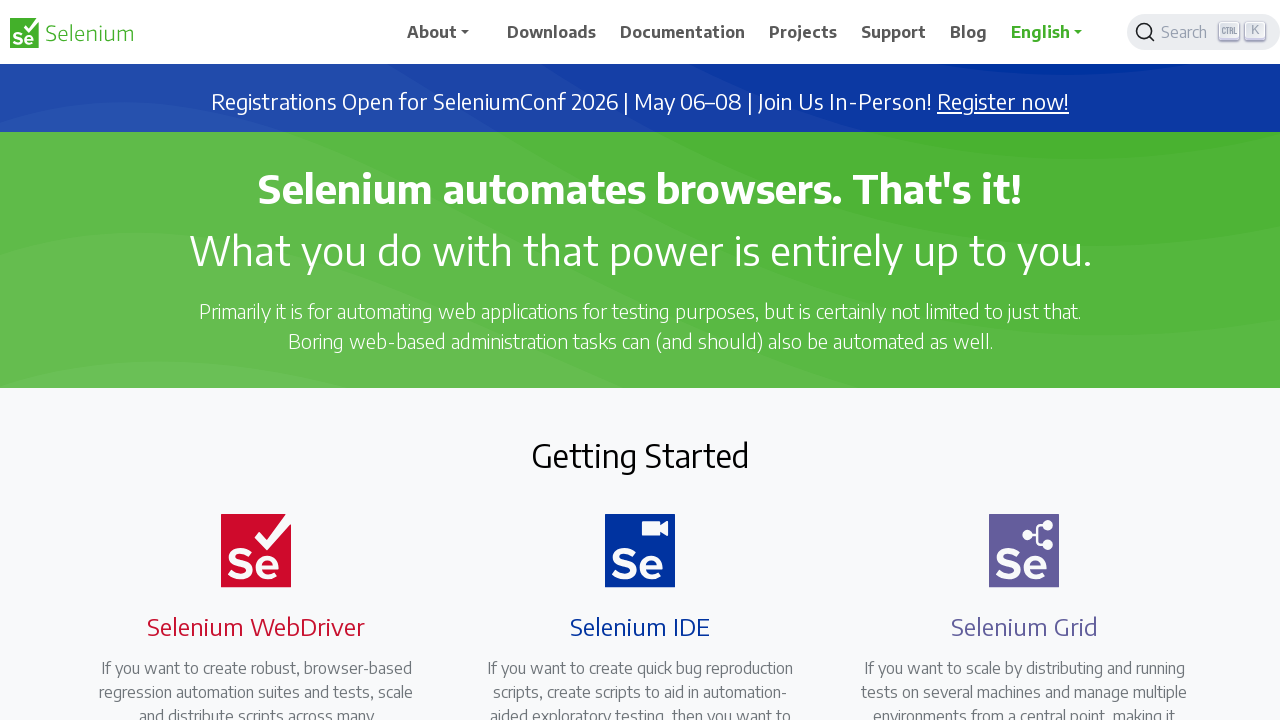

Brought parent page to front
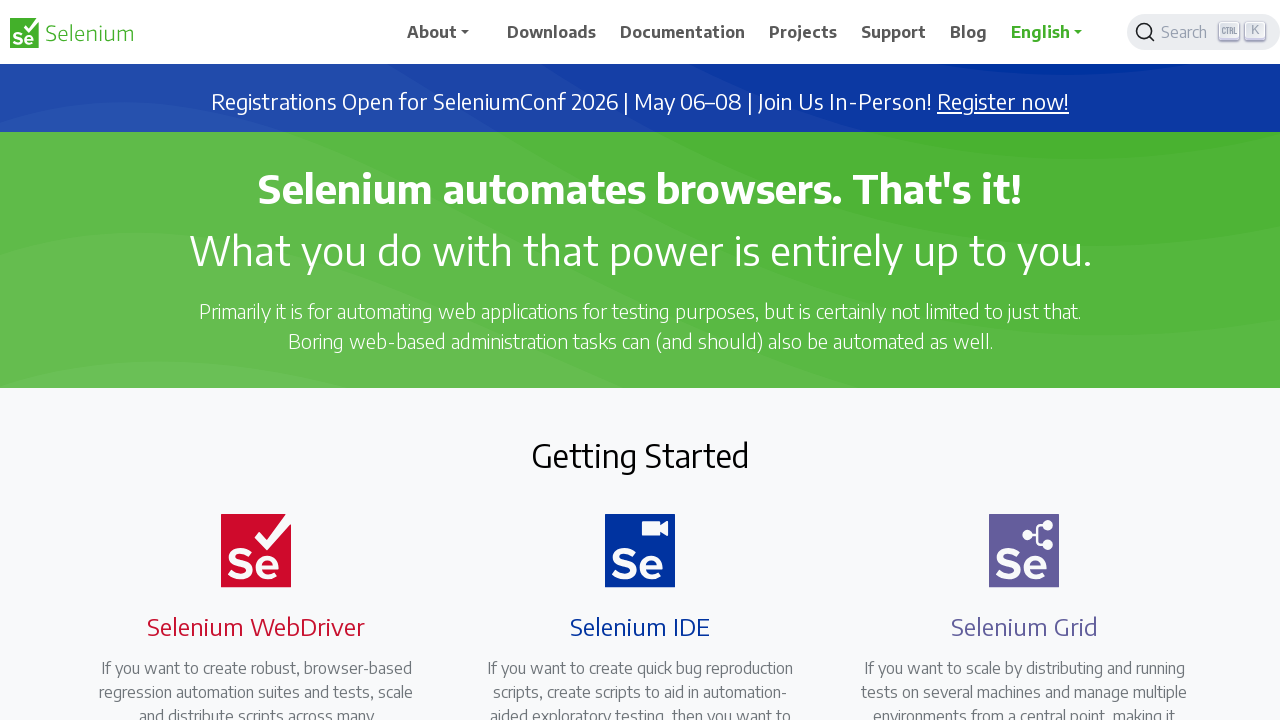

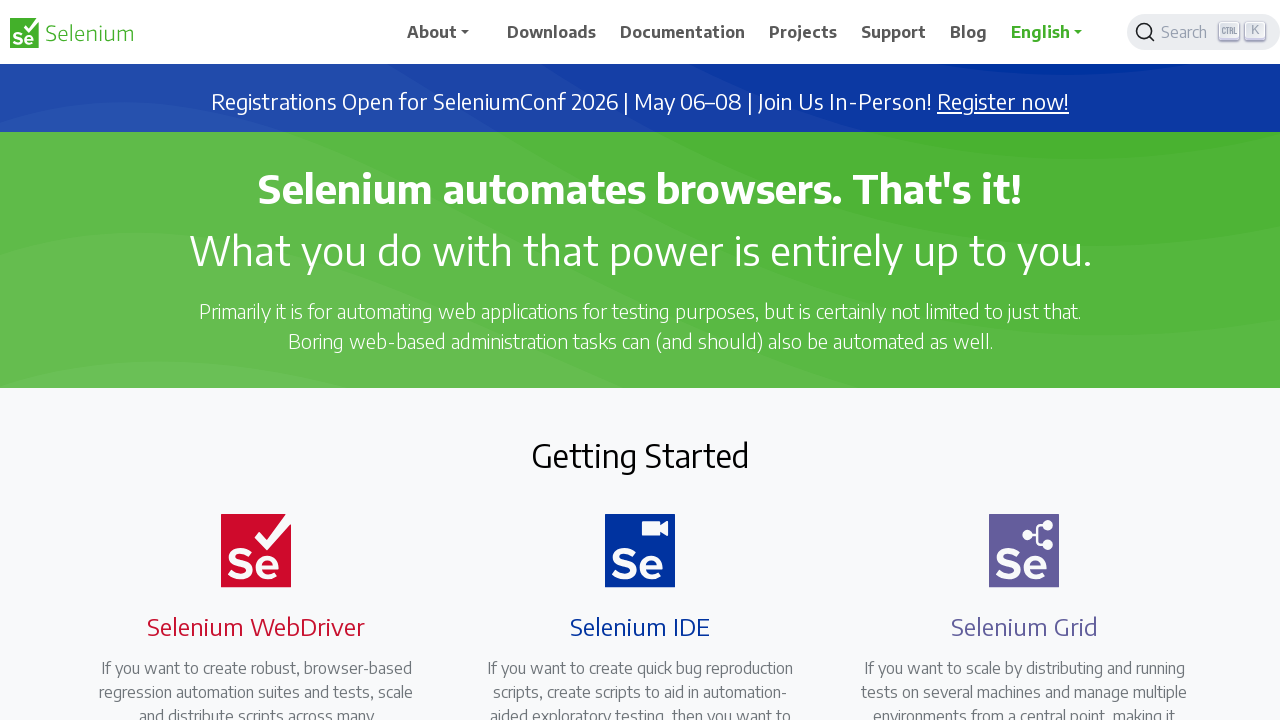